Tests dropdown selection functionality by selecting options using different methods (index, visible text, and value)

Starting URL: https://demoqa.com/select-menu

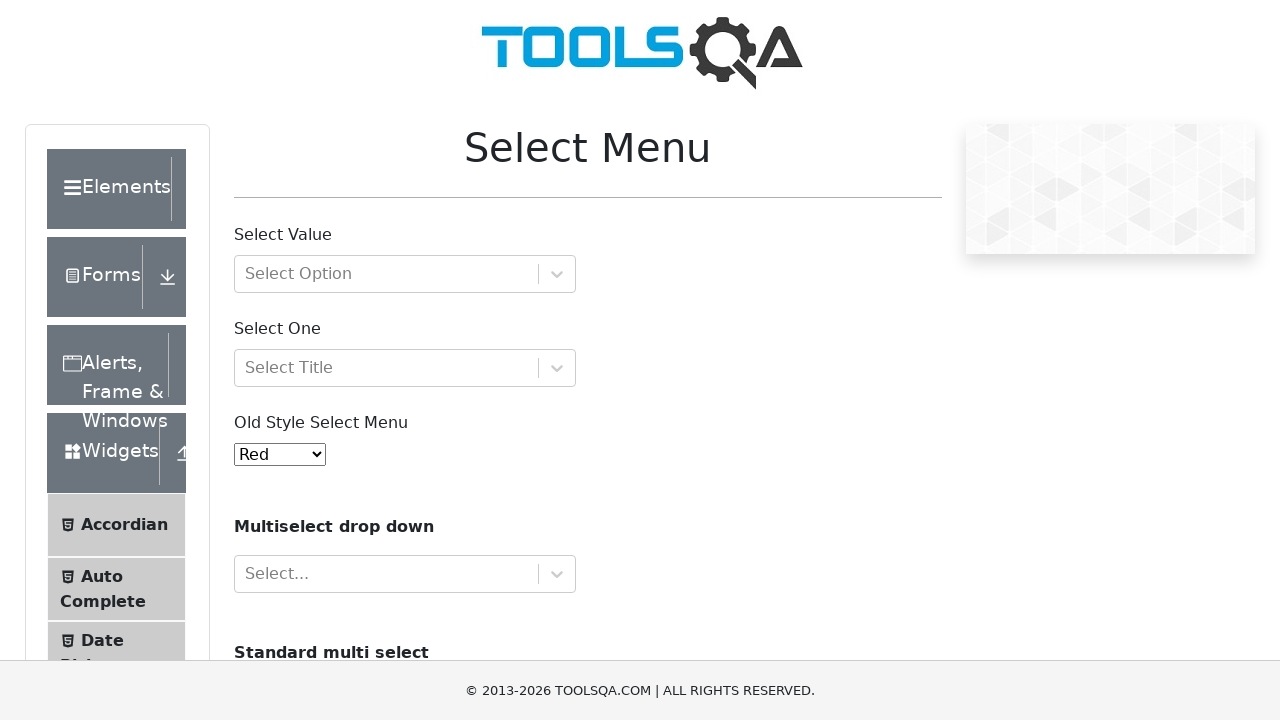

Located the select dropdown element with id 'oldSelectMenu'
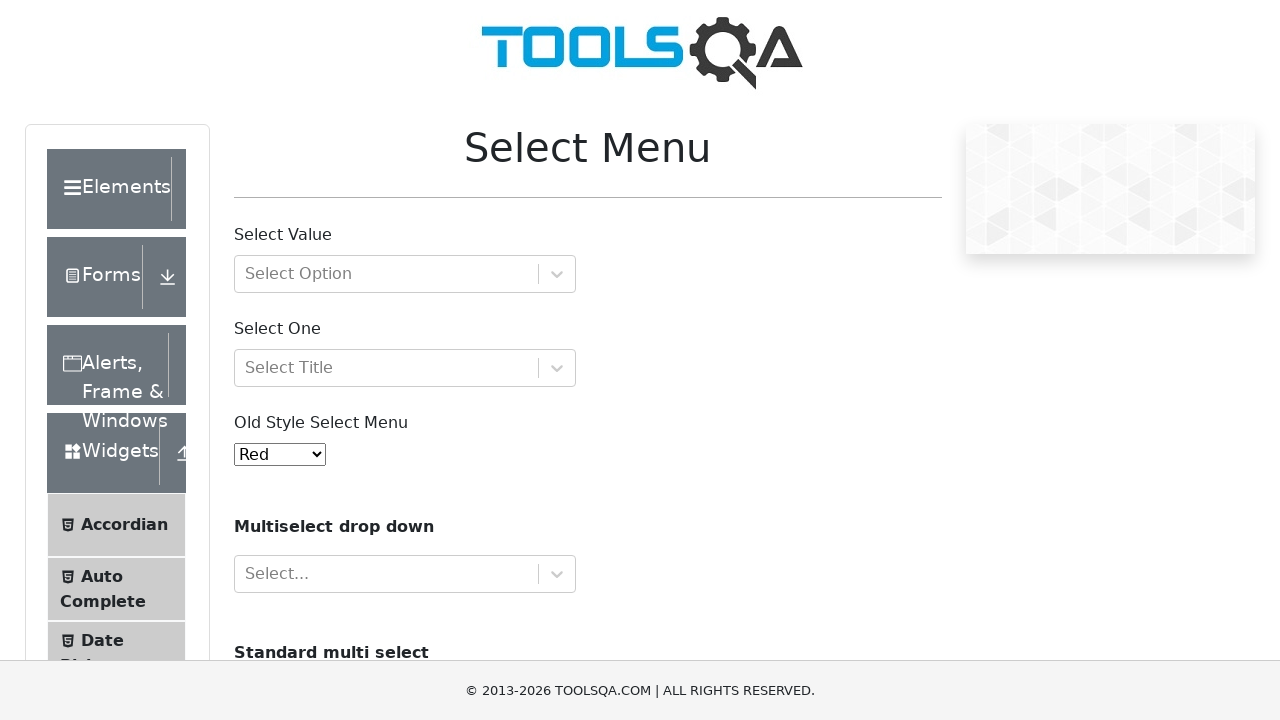

Selected the 5th option (index 4) from the dropdown on #oldSelectMenu
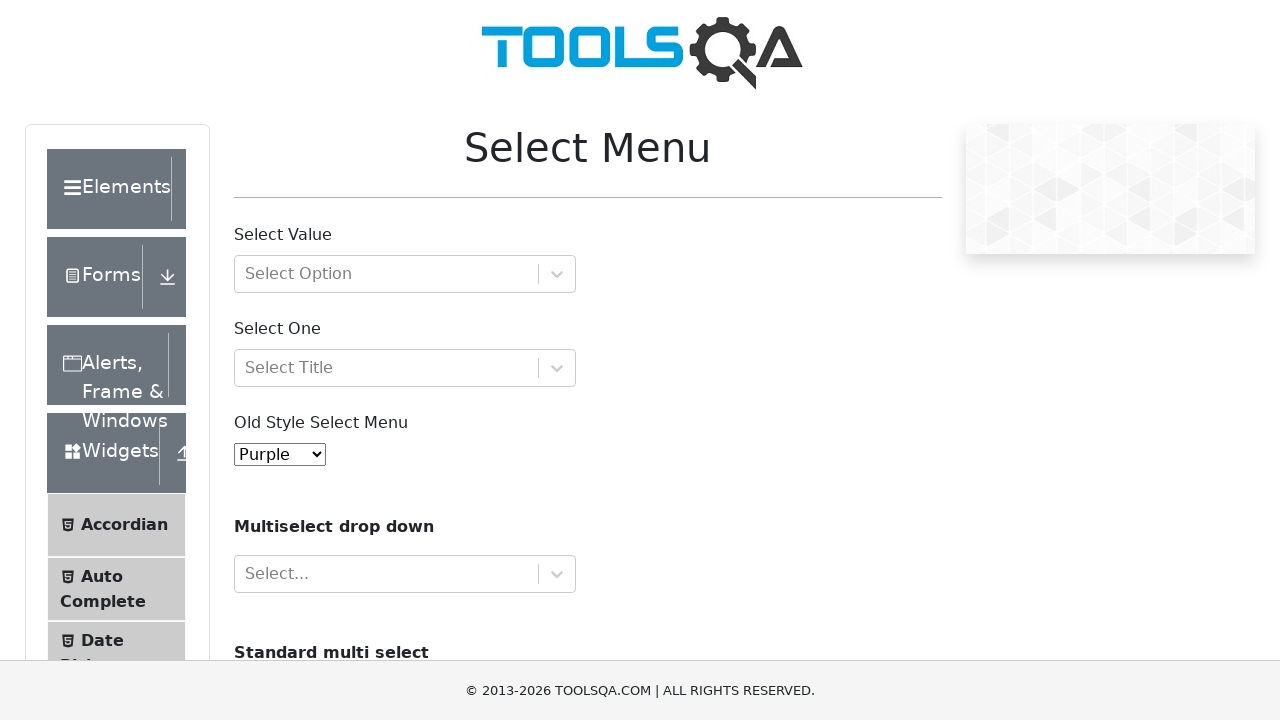

Selected option by visible text 'Magenta' on #oldSelectMenu
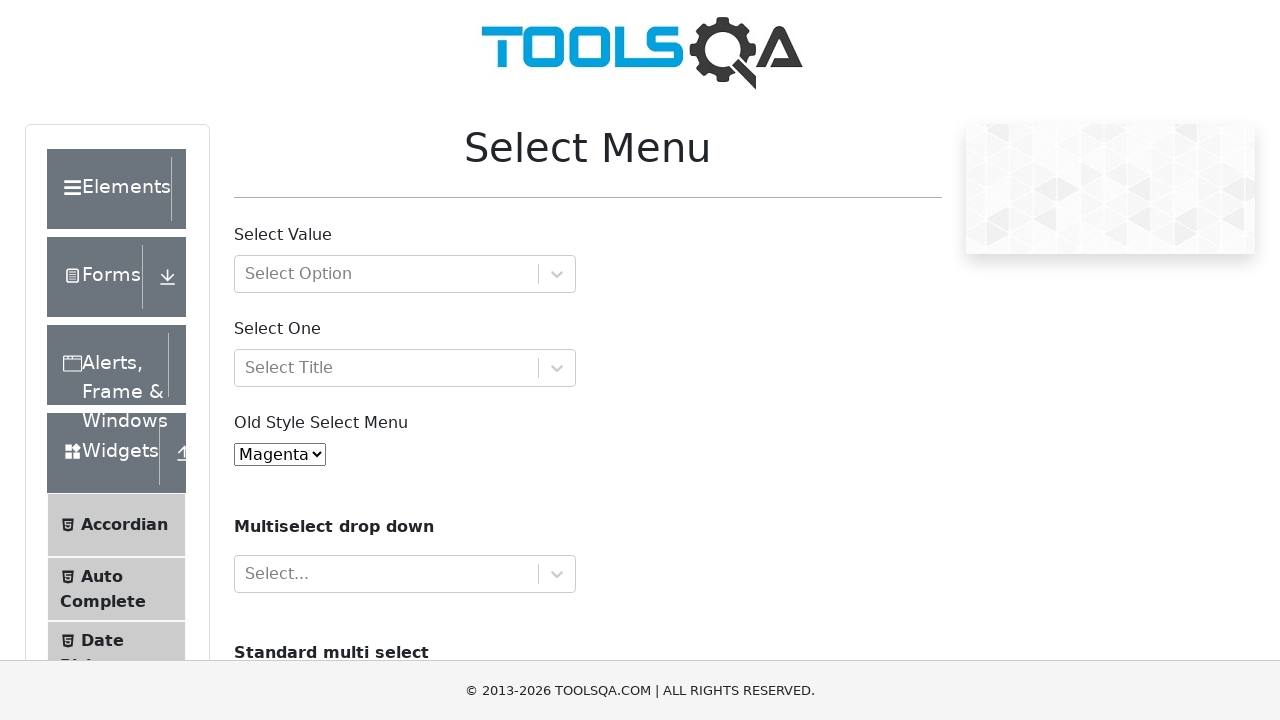

Selected option by value attribute '9' on #oldSelectMenu
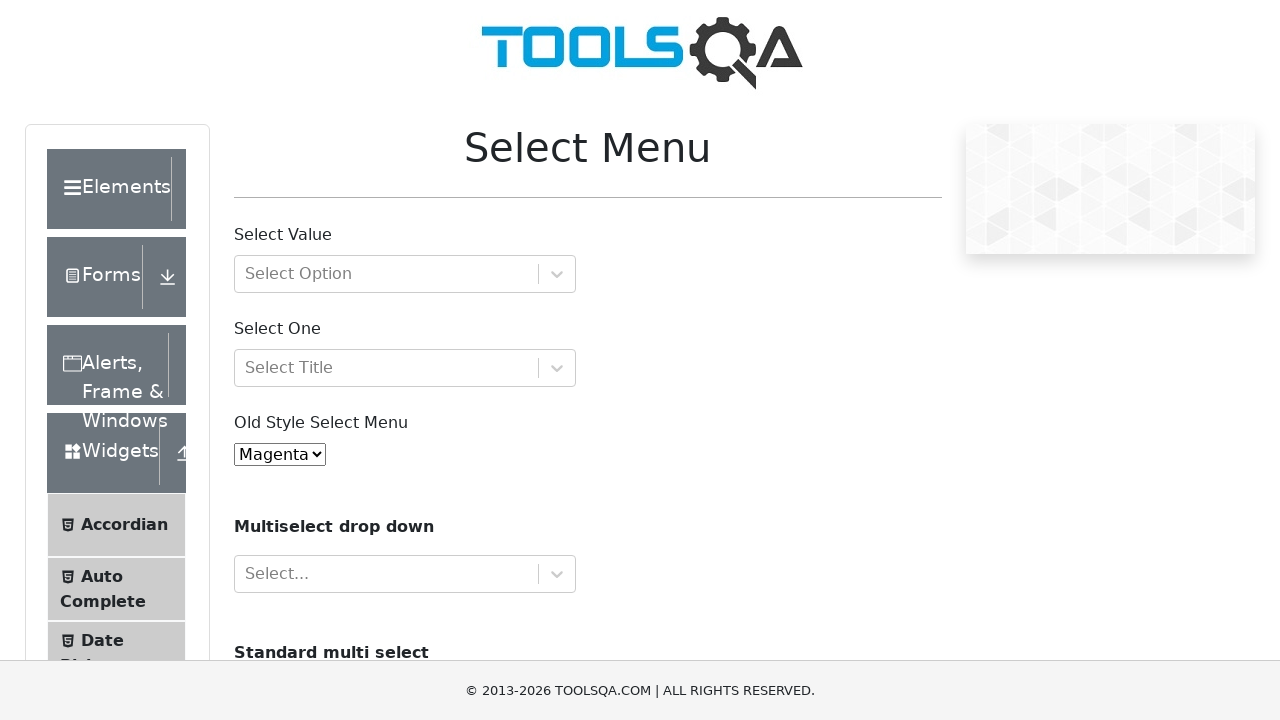

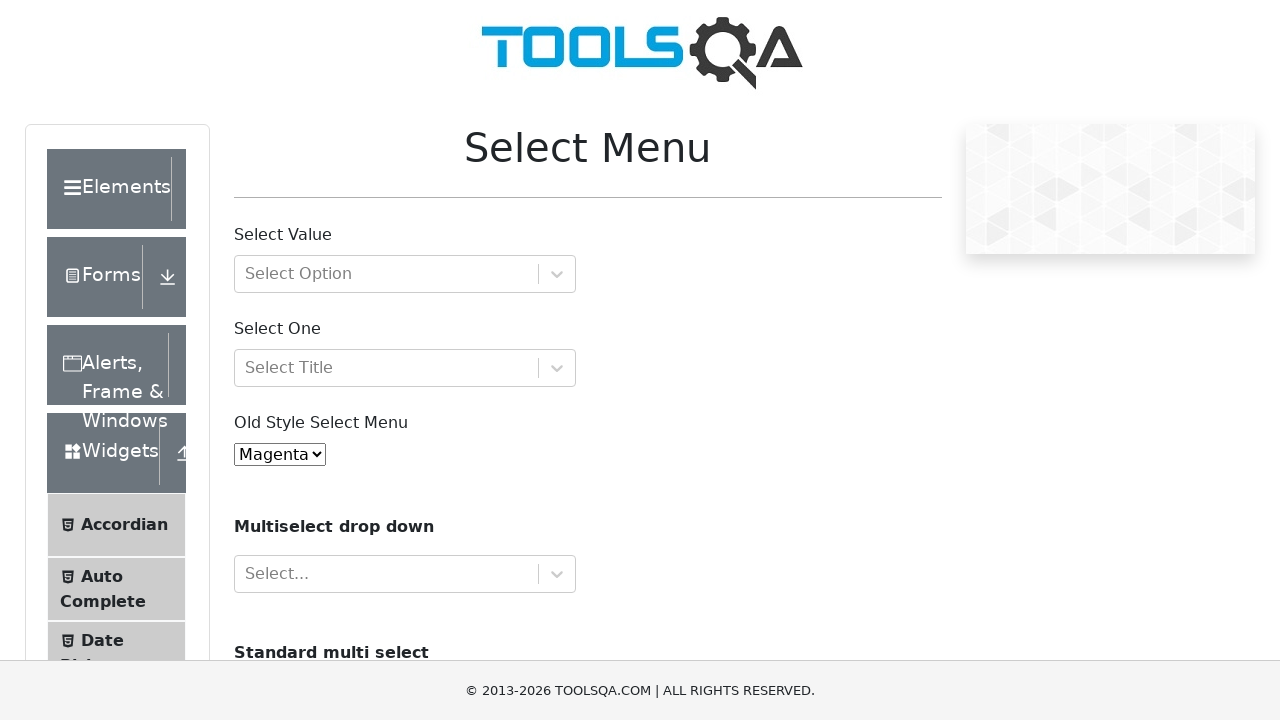